Tests adding a todo item and verifying the input field is cleared after submission

Starting URL: https://demo.playwright.dev/todomvc

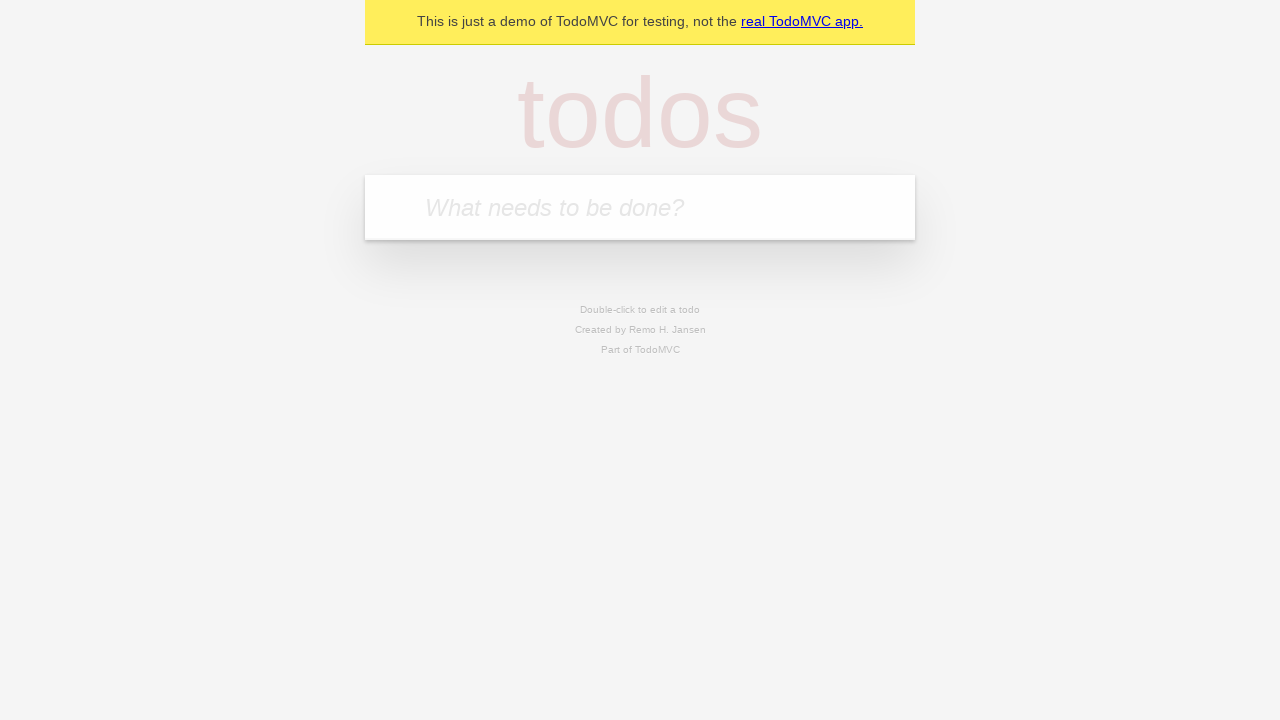

Located the todo input field with placeholder 'What needs to be done?'
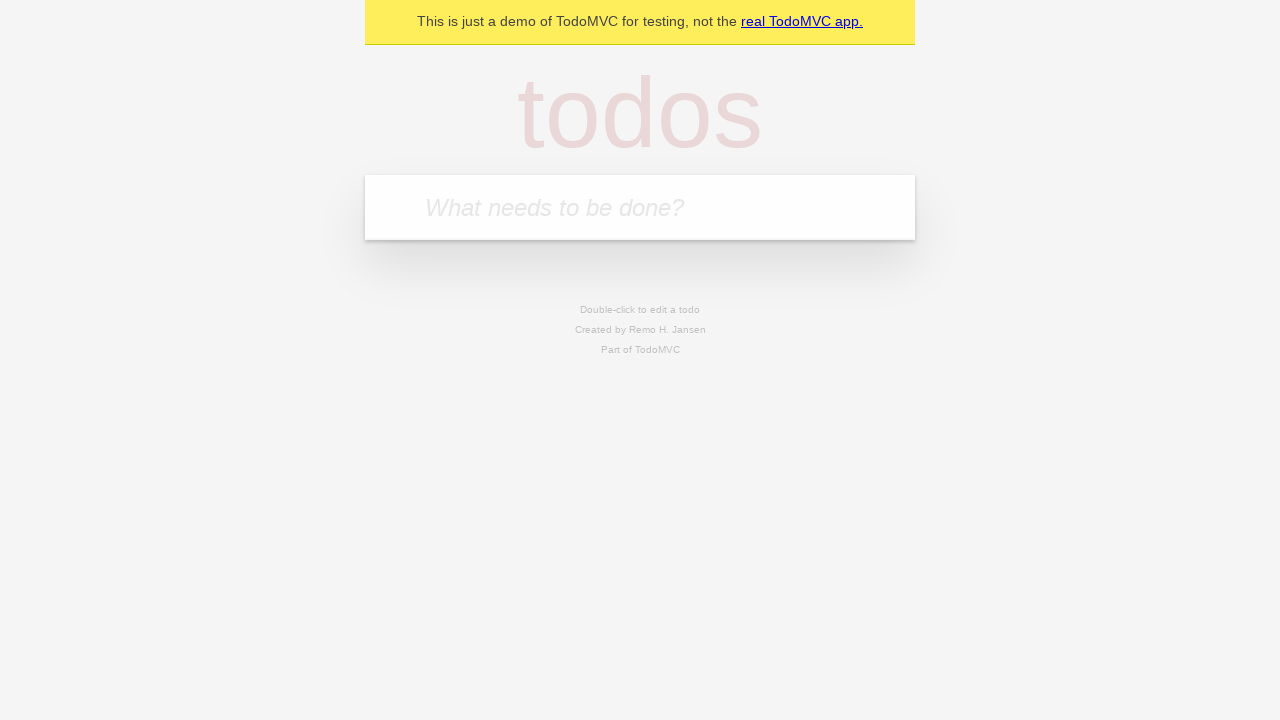

Filled todo input field with 'buy some cheese' on internal:attr=[placeholder="What needs to be done?"i]
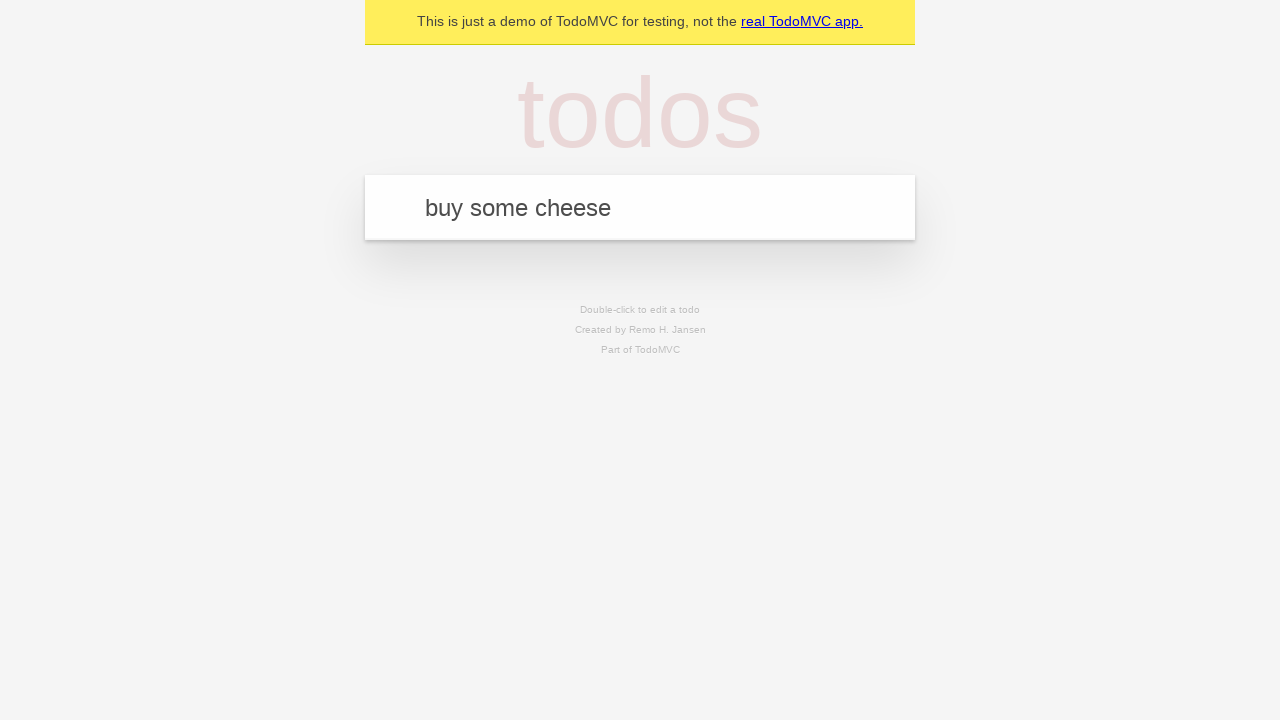

Pressed Enter to submit the todo item on internal:attr=[placeholder="What needs to be done?"i]
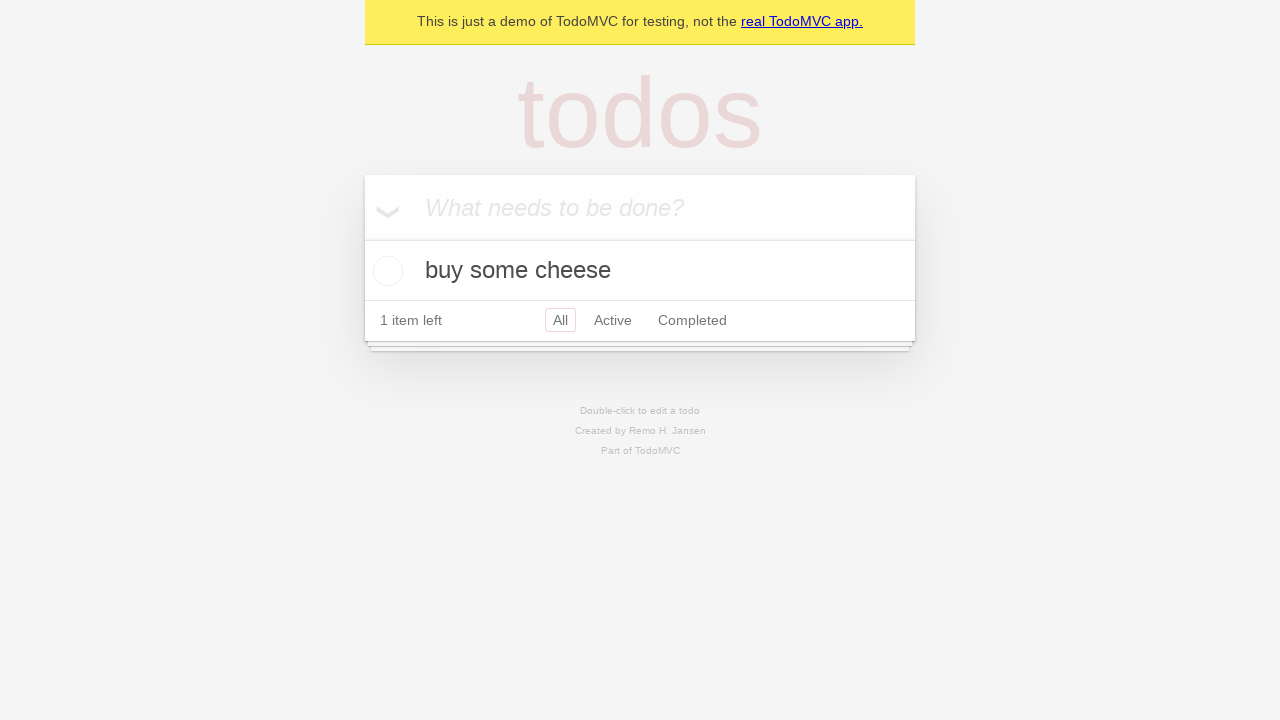

Verified that the input field is now empty after submission
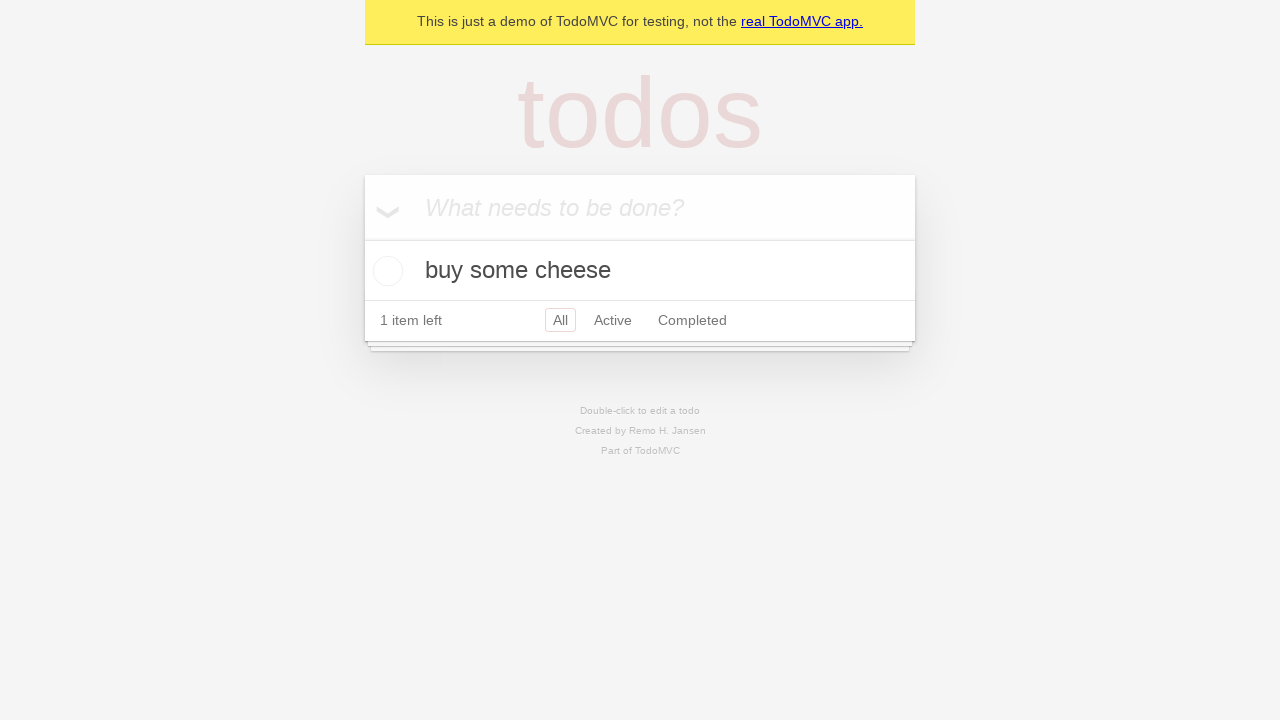

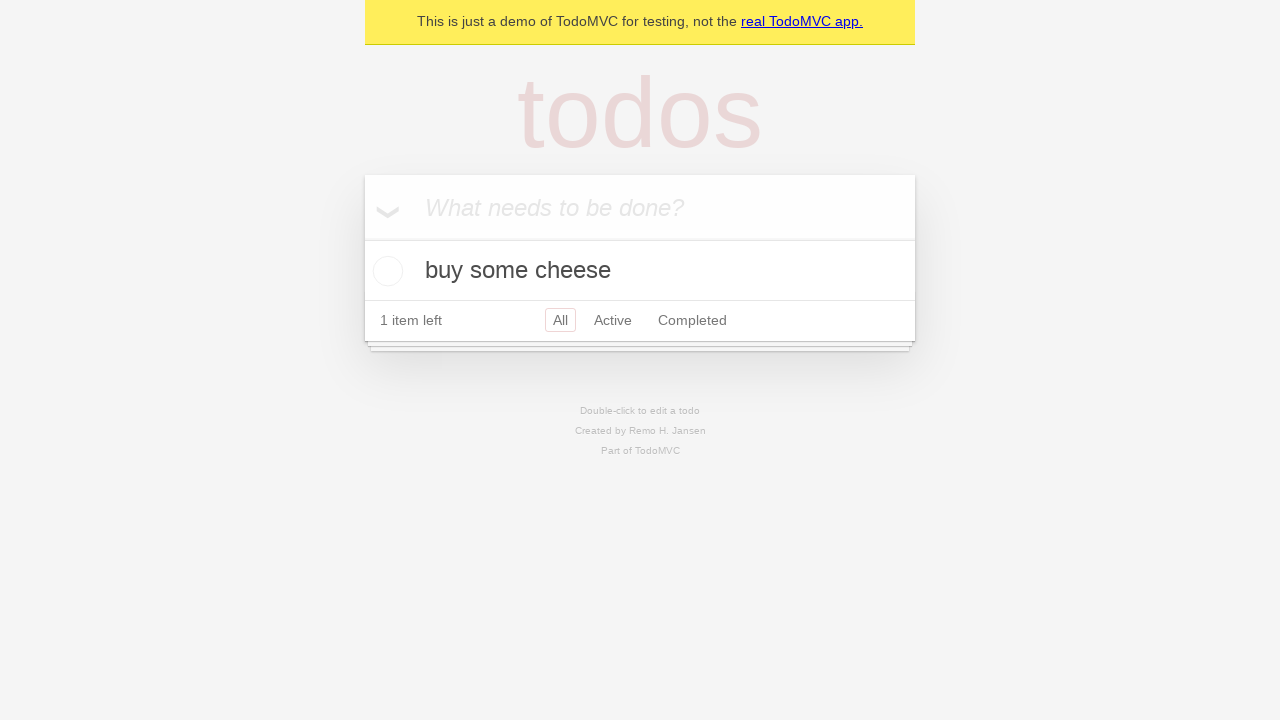